Tests simple alert functionality by clicking the alert button and accepting the alert dialog

Starting URL: https://testautomationpractice.blogspot.com/

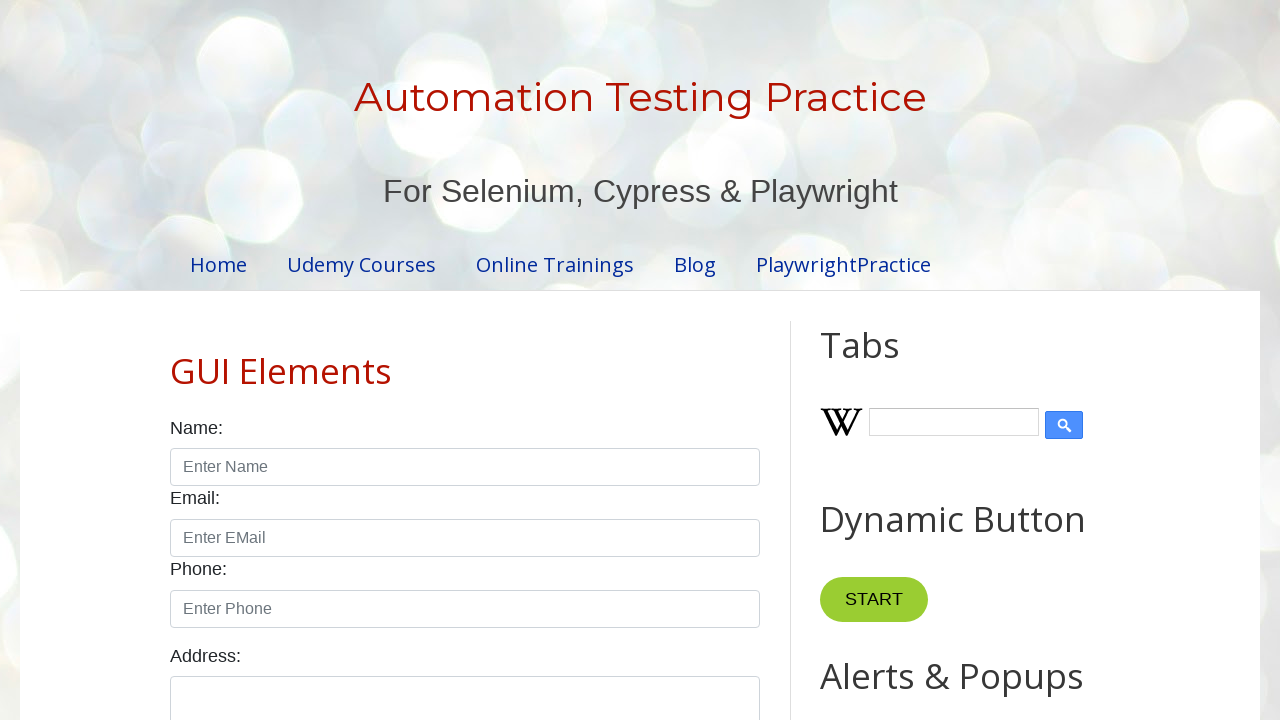

Clicked the simple alert button at (888, 361) on #alertBtn
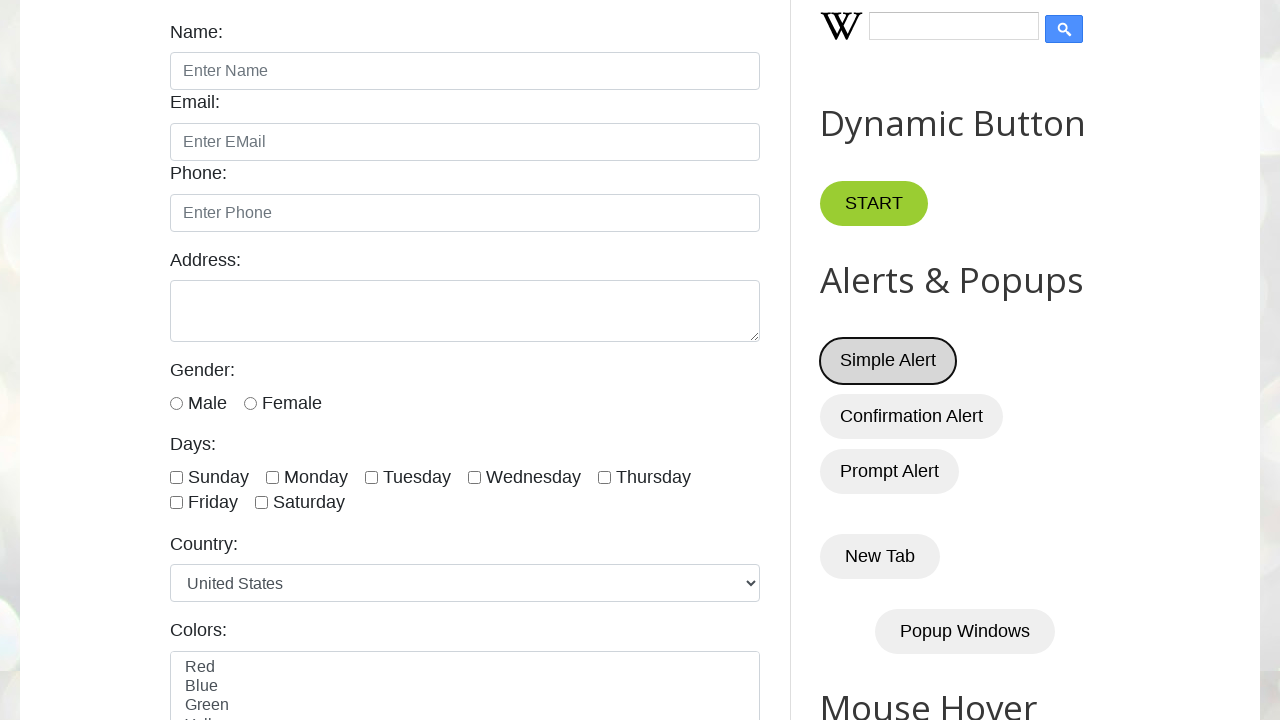

Set up dialog handler to accept alerts
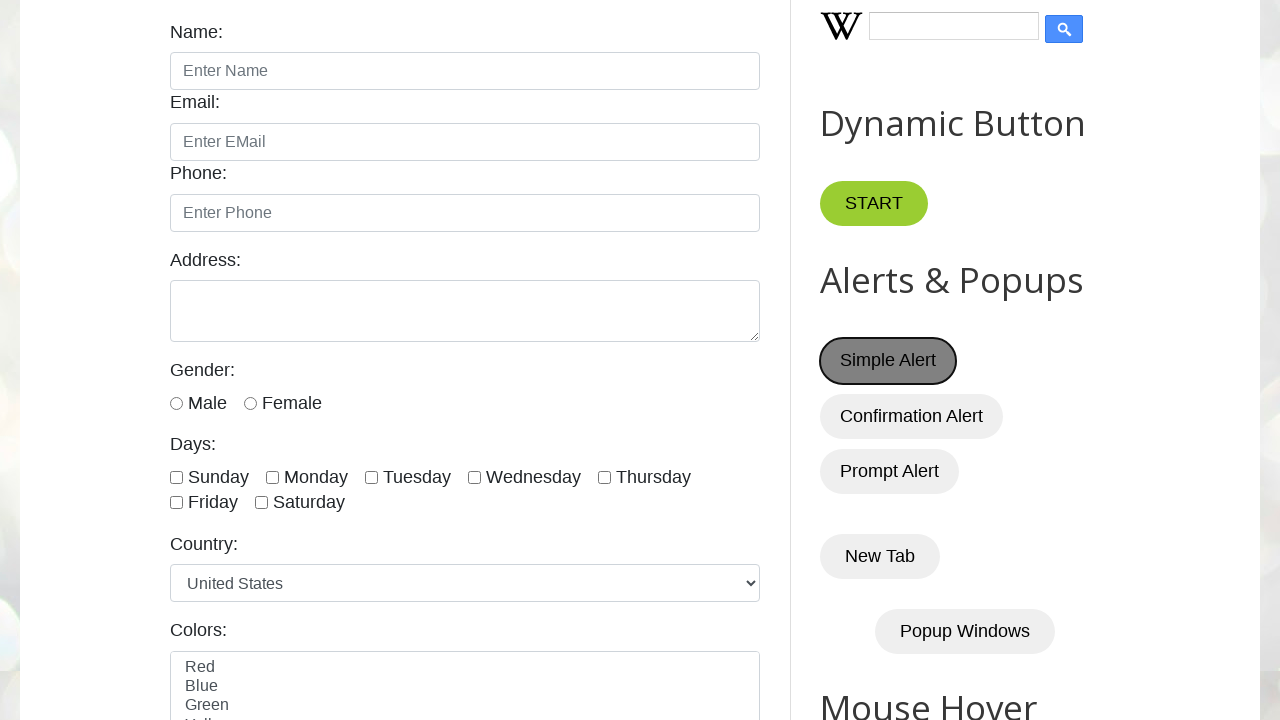

Clicked the alert button and accepted the alert dialog at (888, 361) on #alertBtn
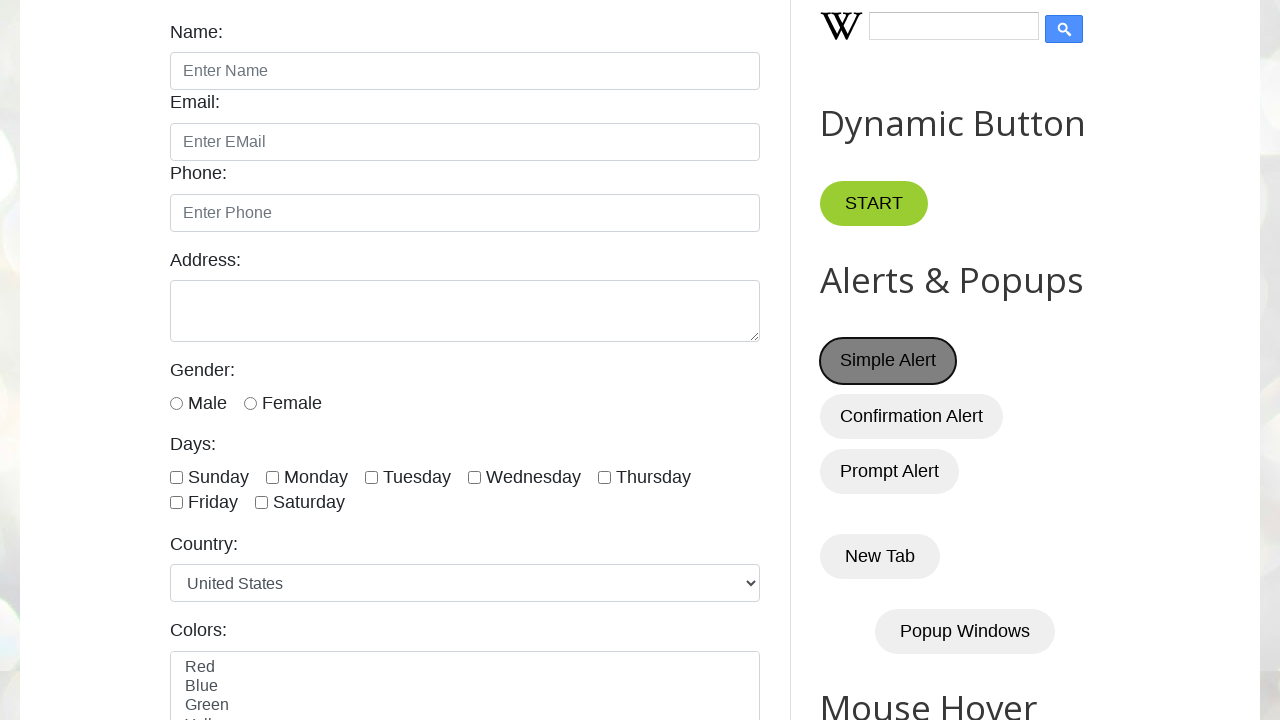

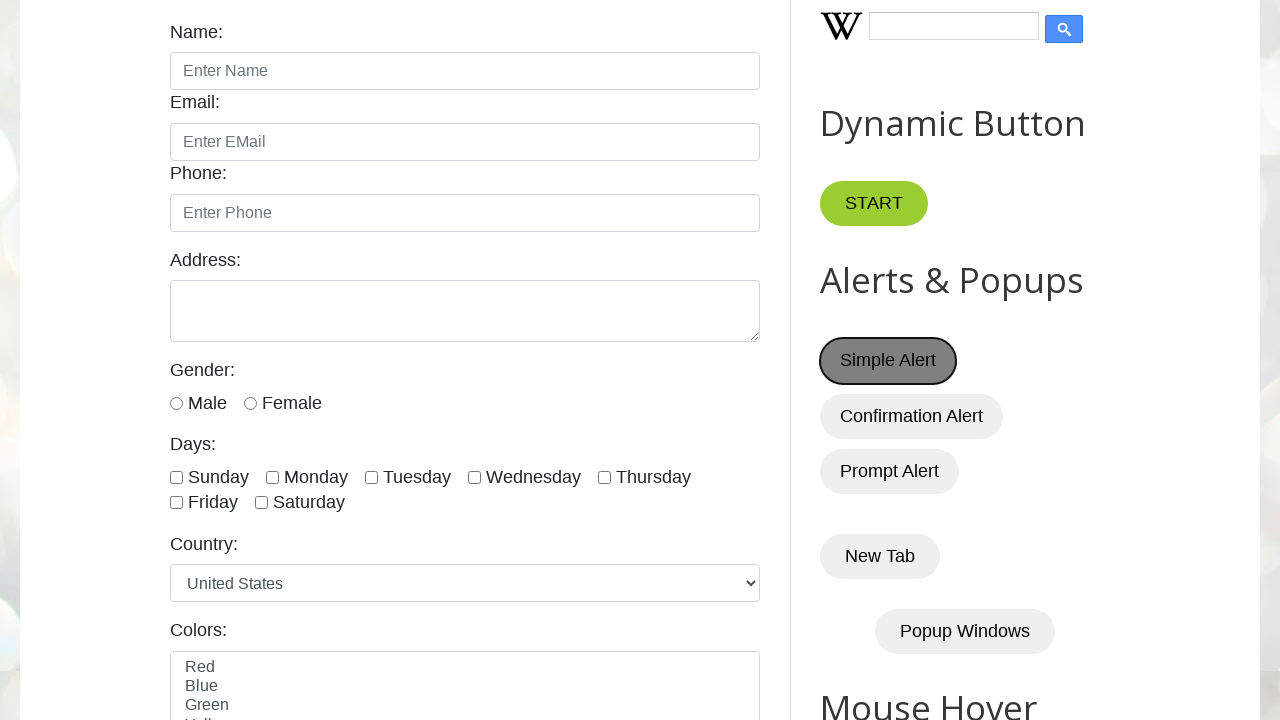